Tests browser window management and scrolling functionality by scrolling down and up on a page, then opening YouTube in a new tab

Starting URL: https://the-internet.herokuapp.com/

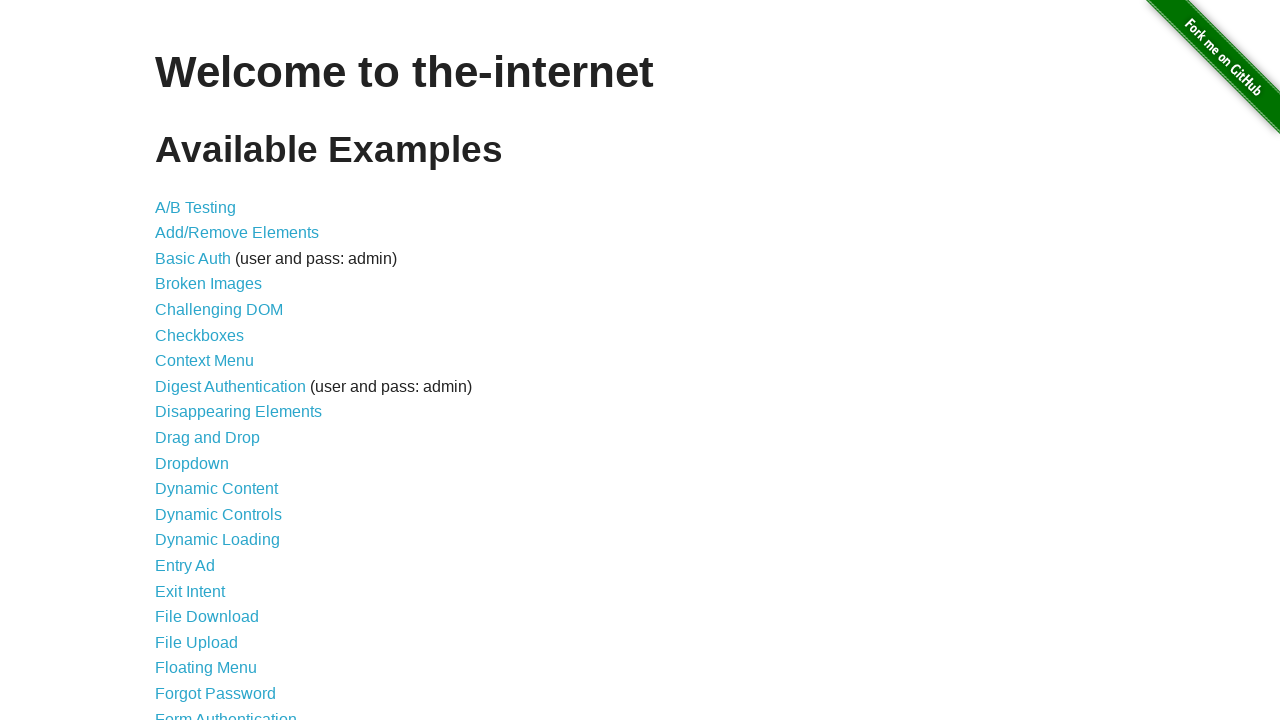

Scrolled down by 250 pixels
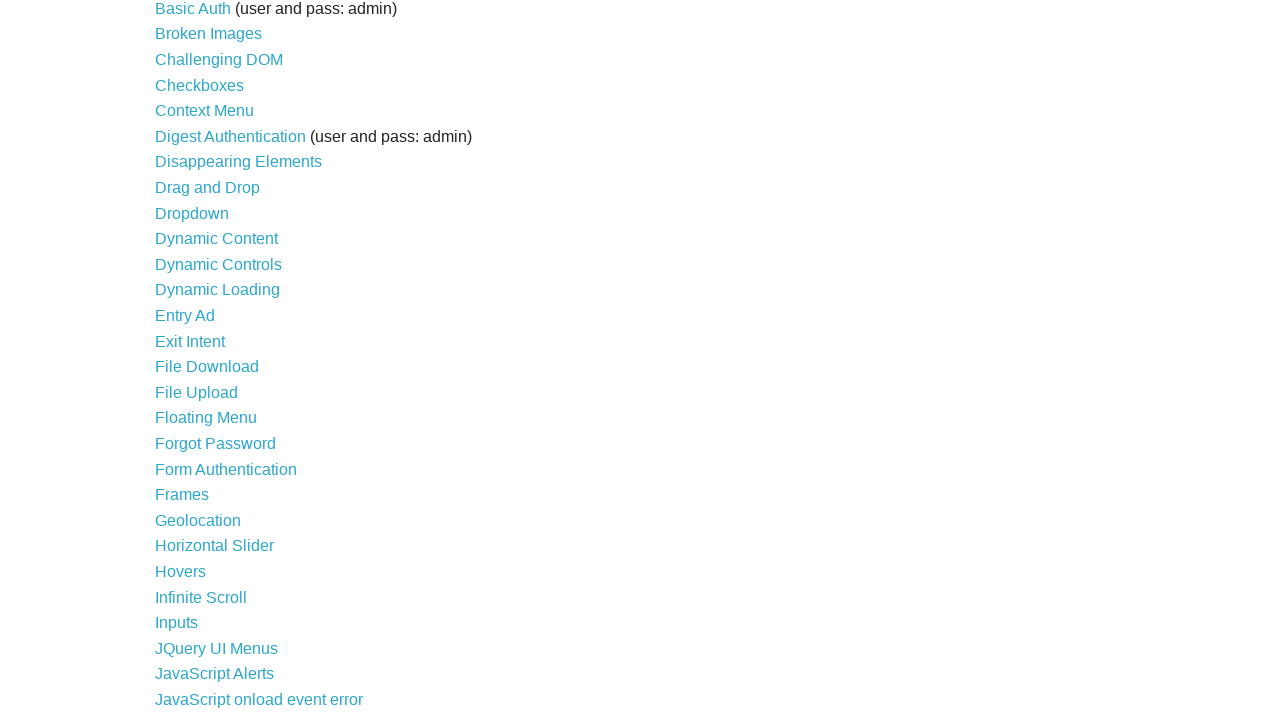

Waited 3 seconds after scrolling down
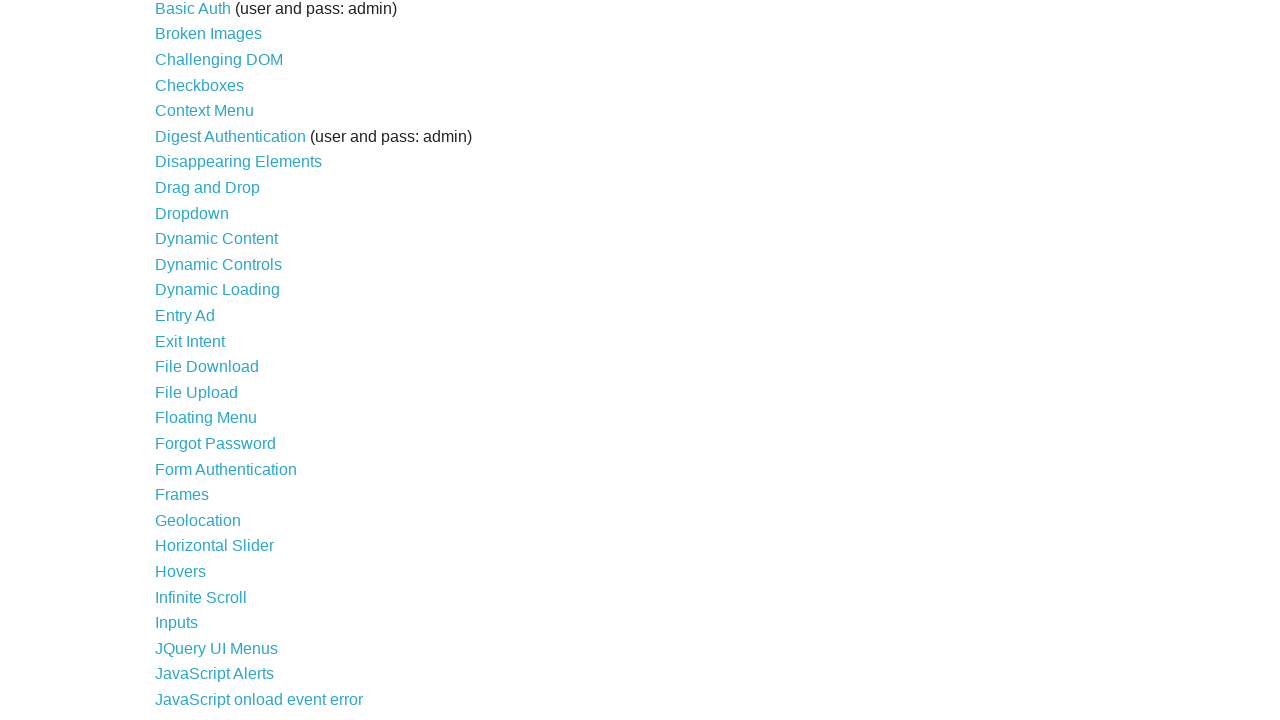

Scrolled up by 250 pixels
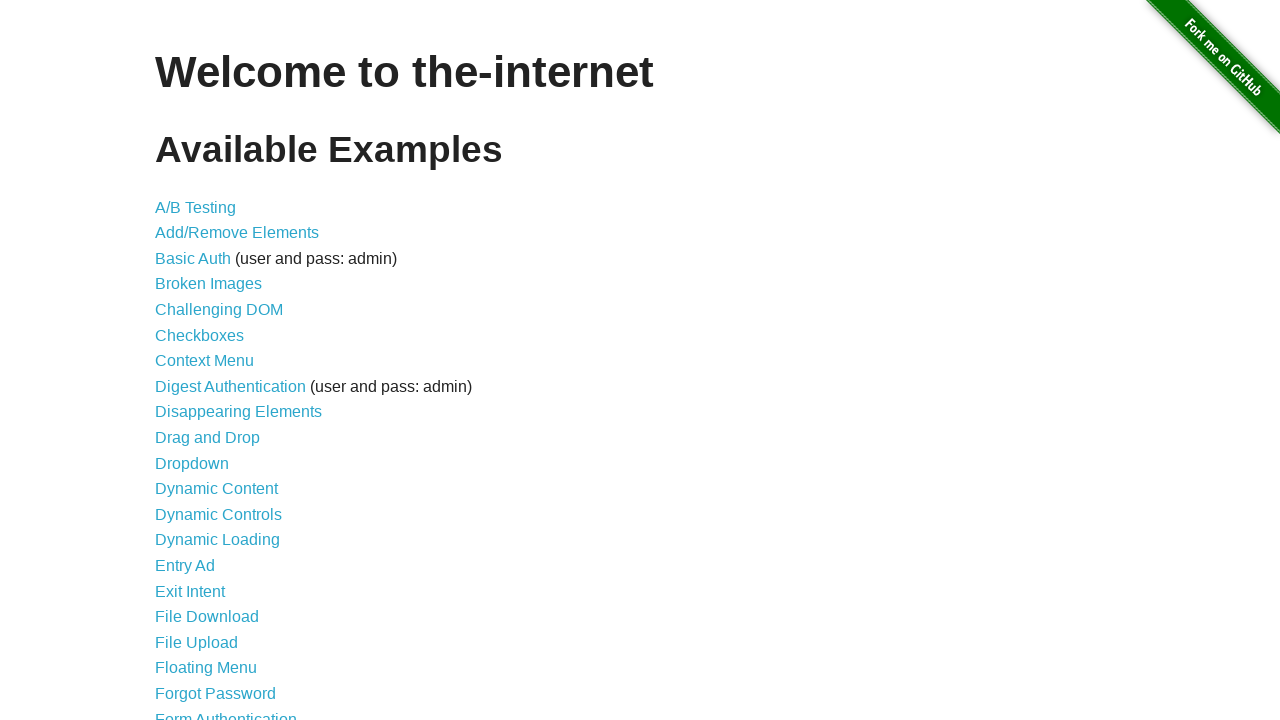

Waited 3 seconds after scrolling up
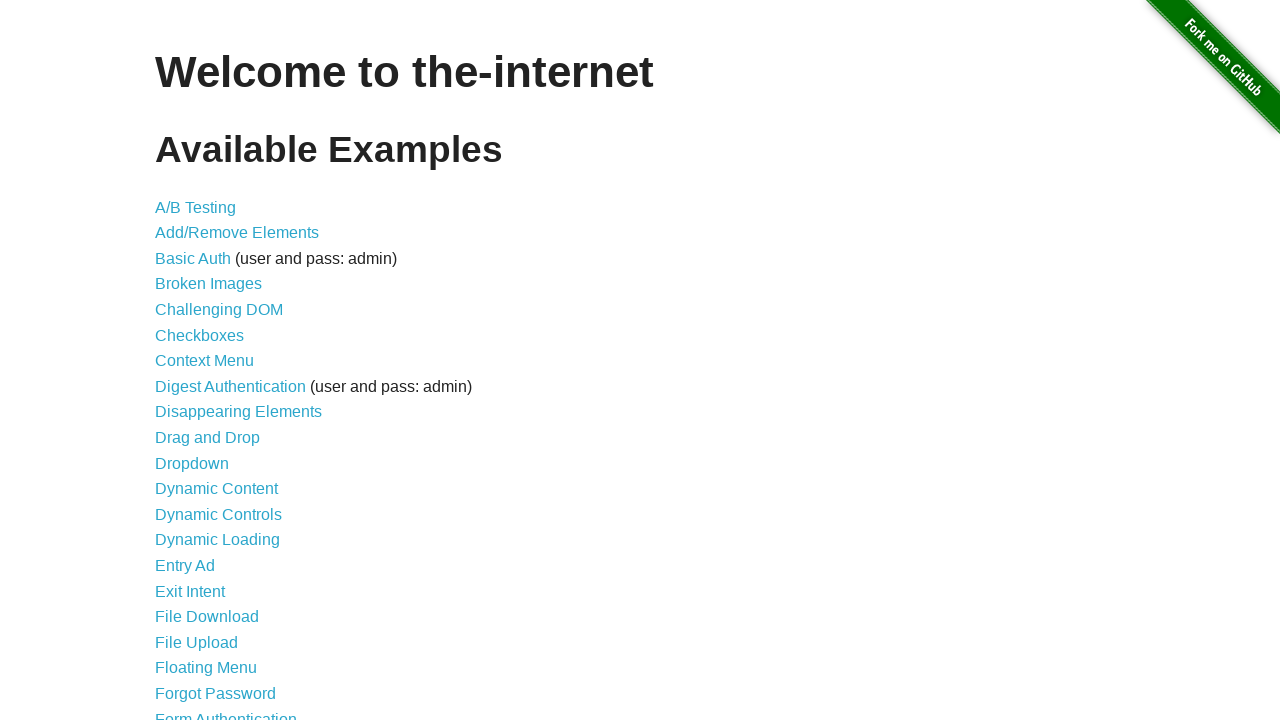

Opened a new browser tab
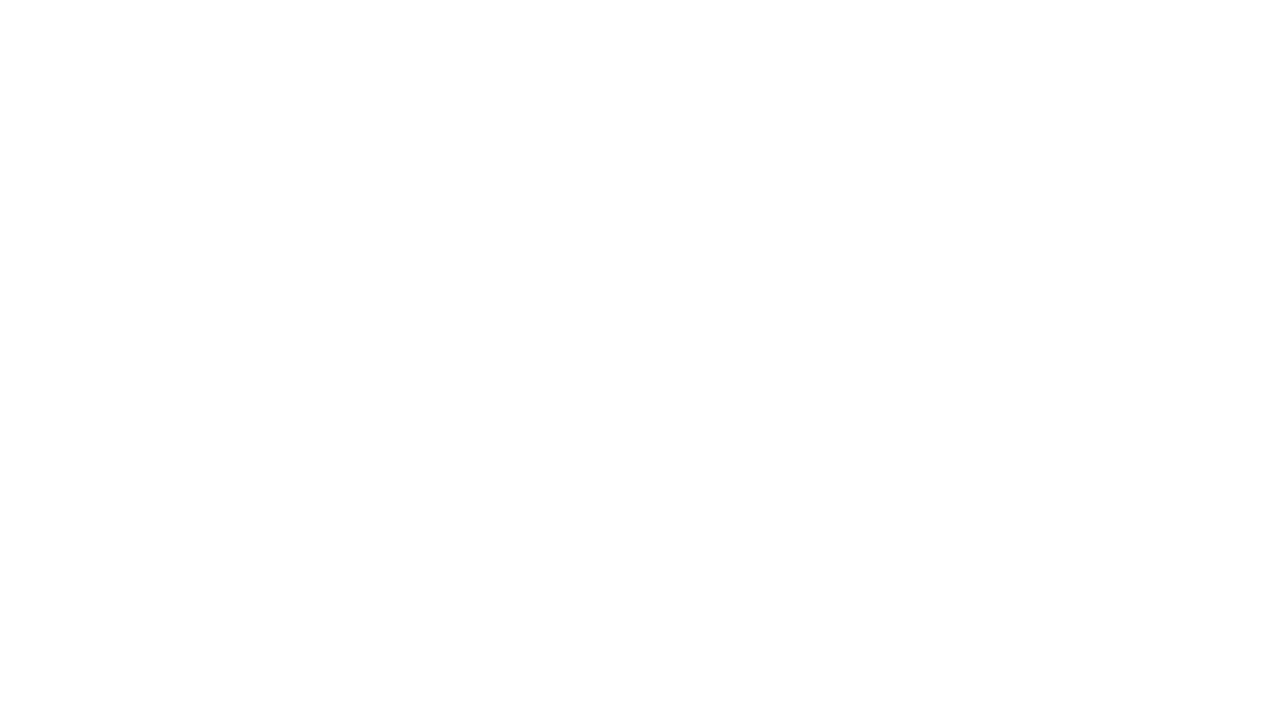

Navigated to YouTube in the new tab
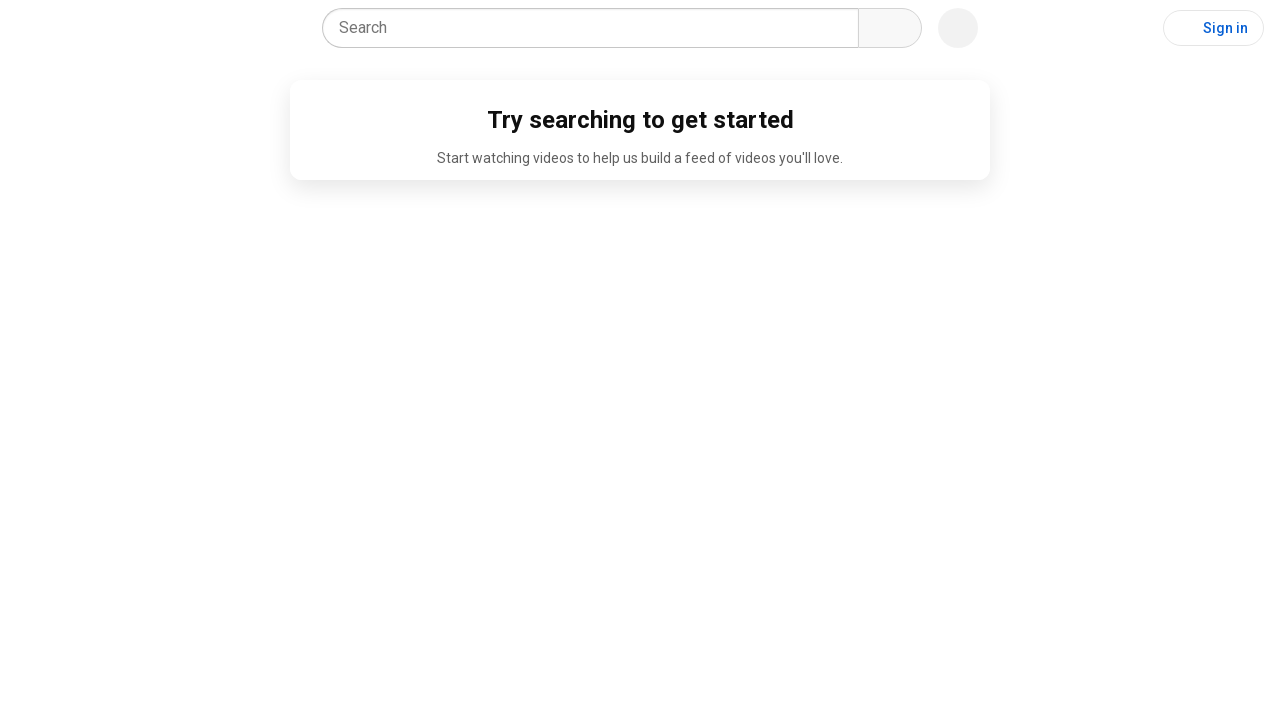

Waited 3 seconds for YouTube to load
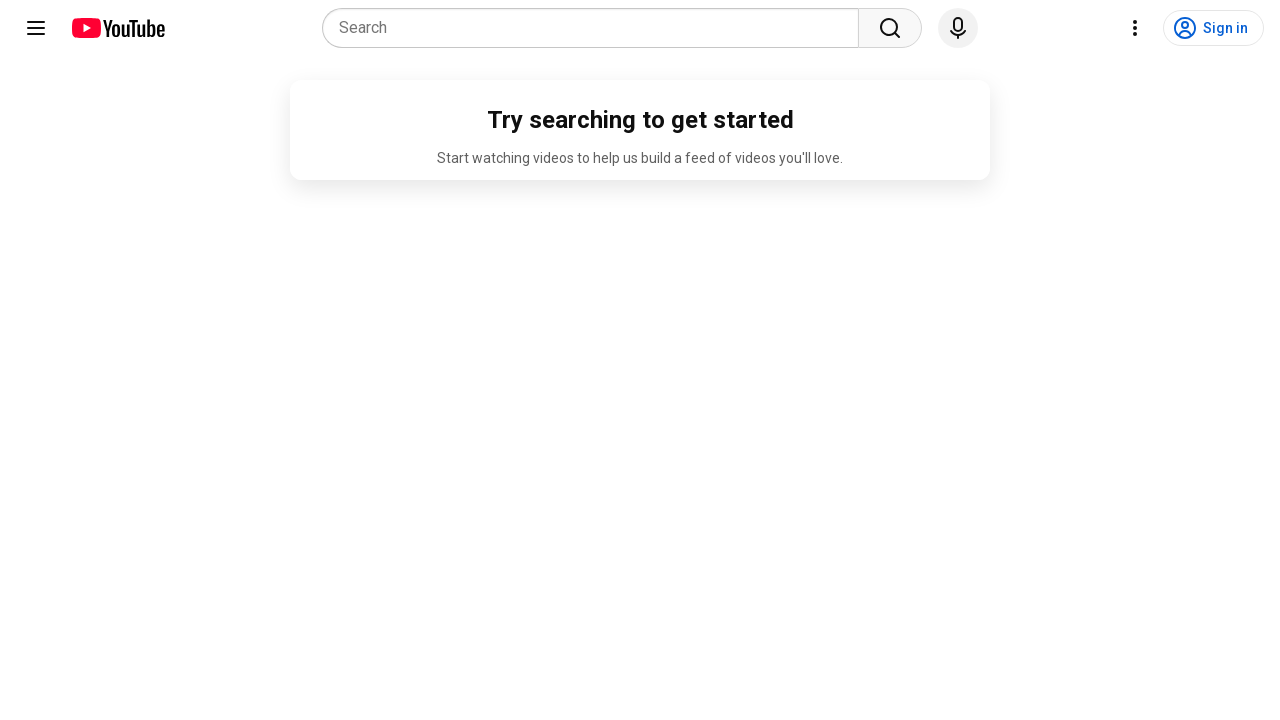

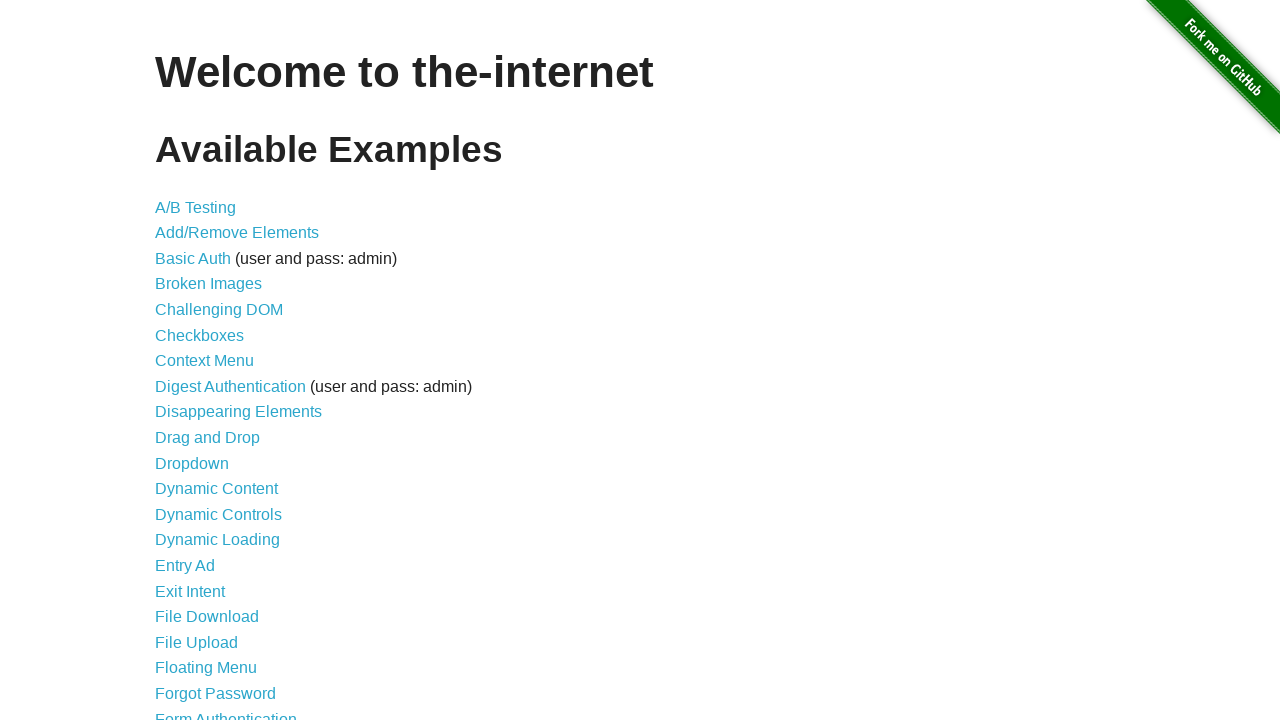